Tests the practice form on DemoQA by filling in personal information fields including first name, last name, email, gender selection, phone number, and date of birth, then submitting the form.

Starting URL: https://demoqa.com/automation-practice-form

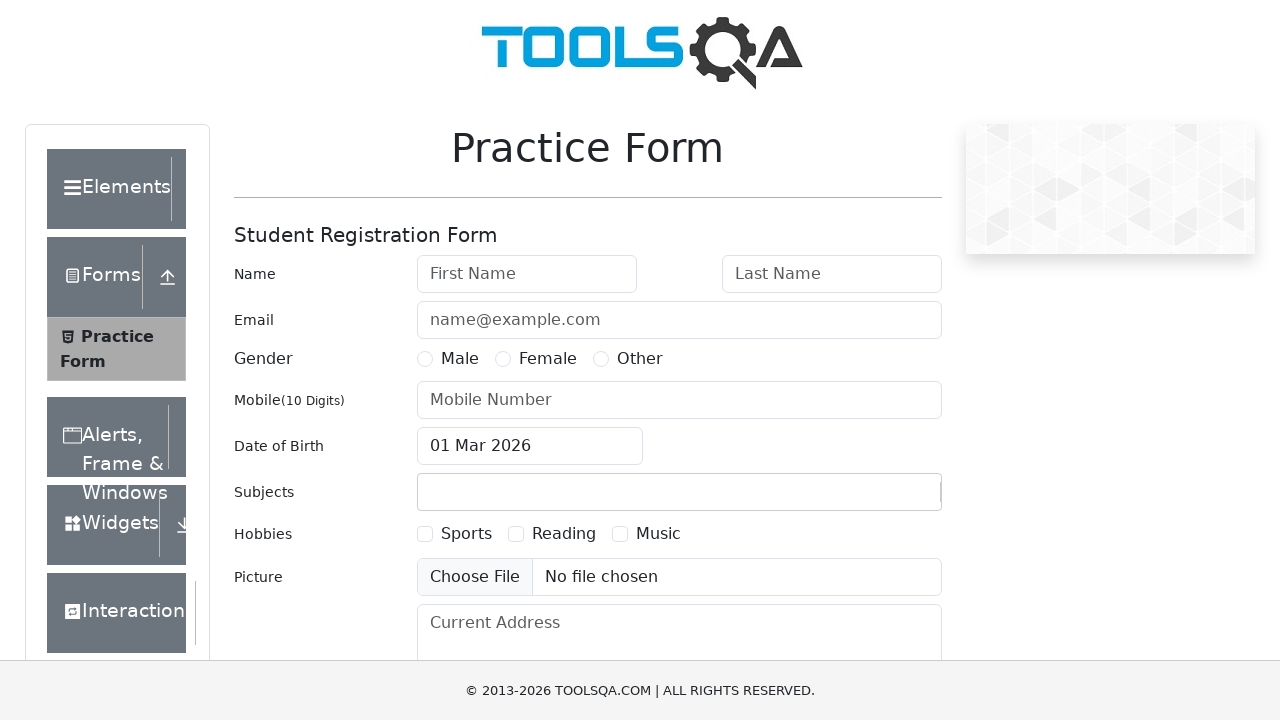

Filled first name field with 'Mariana' on #firstName
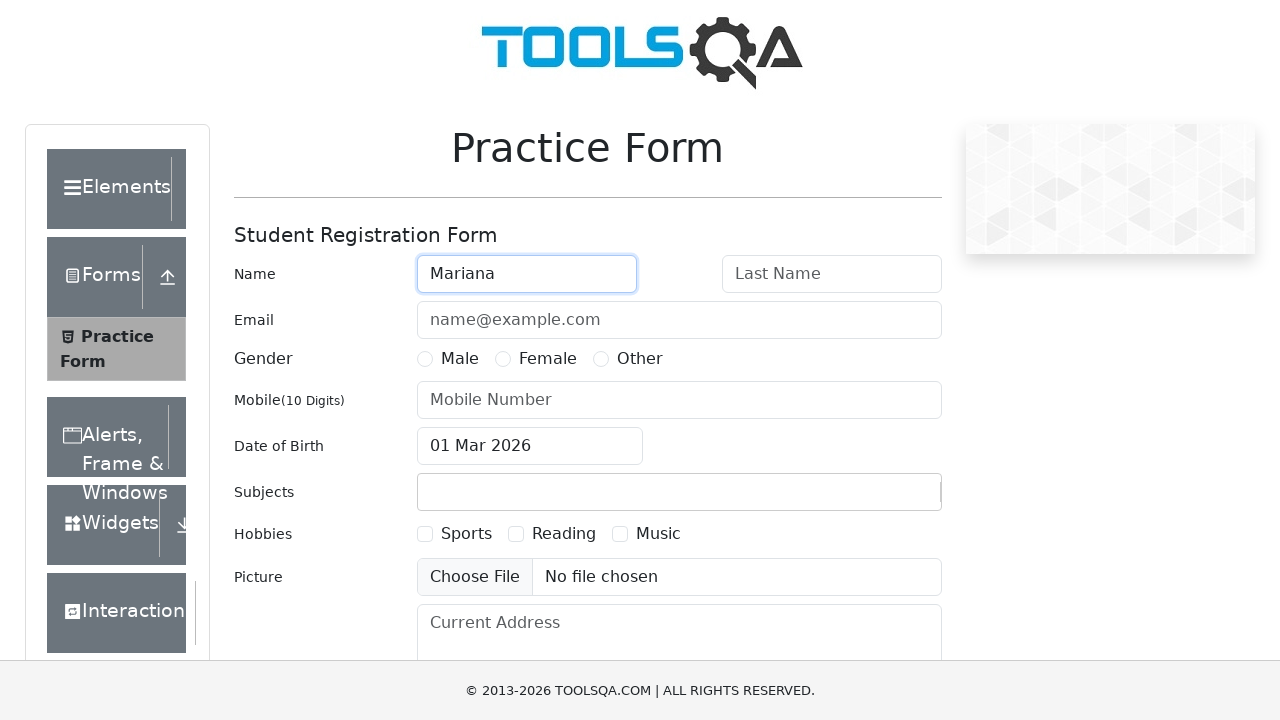

Filled last name field with 'Rodriguez' on #lastName
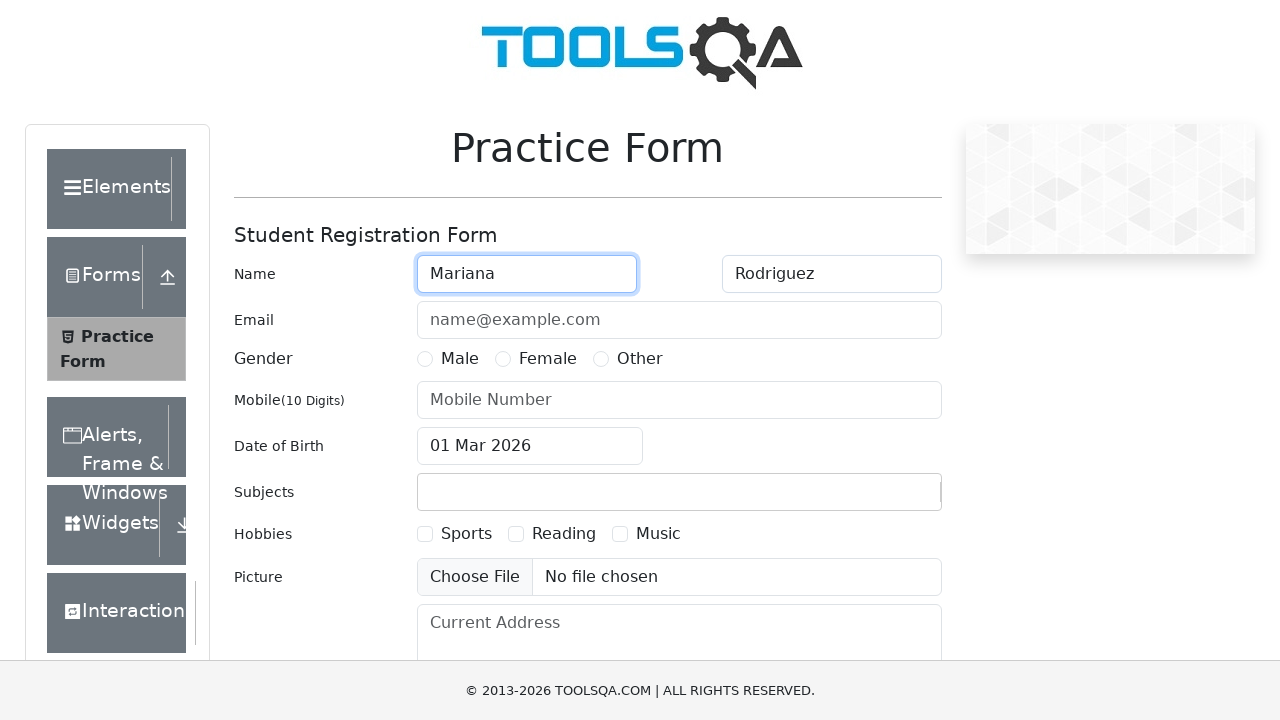

Filled email field with 'm.rodriguez42@example.com' on #userEmail
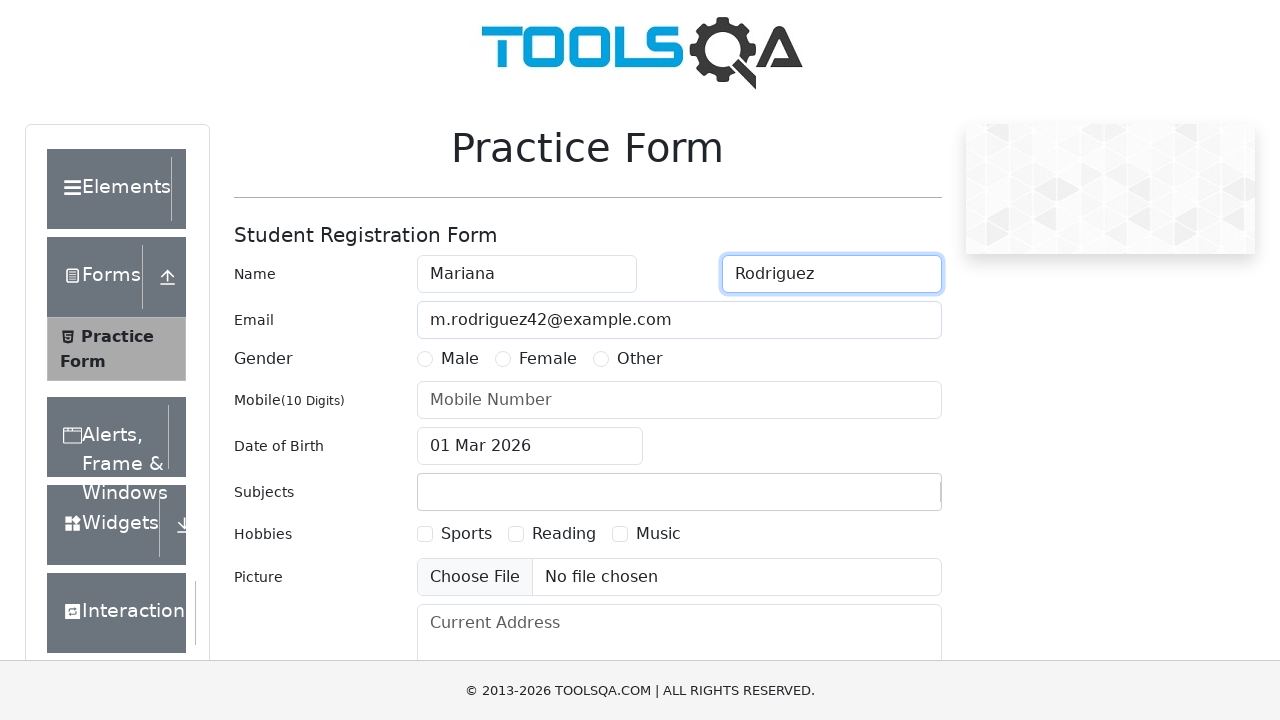

Selected Female gender option at (548, 359) on label[for='gender-radio-2']
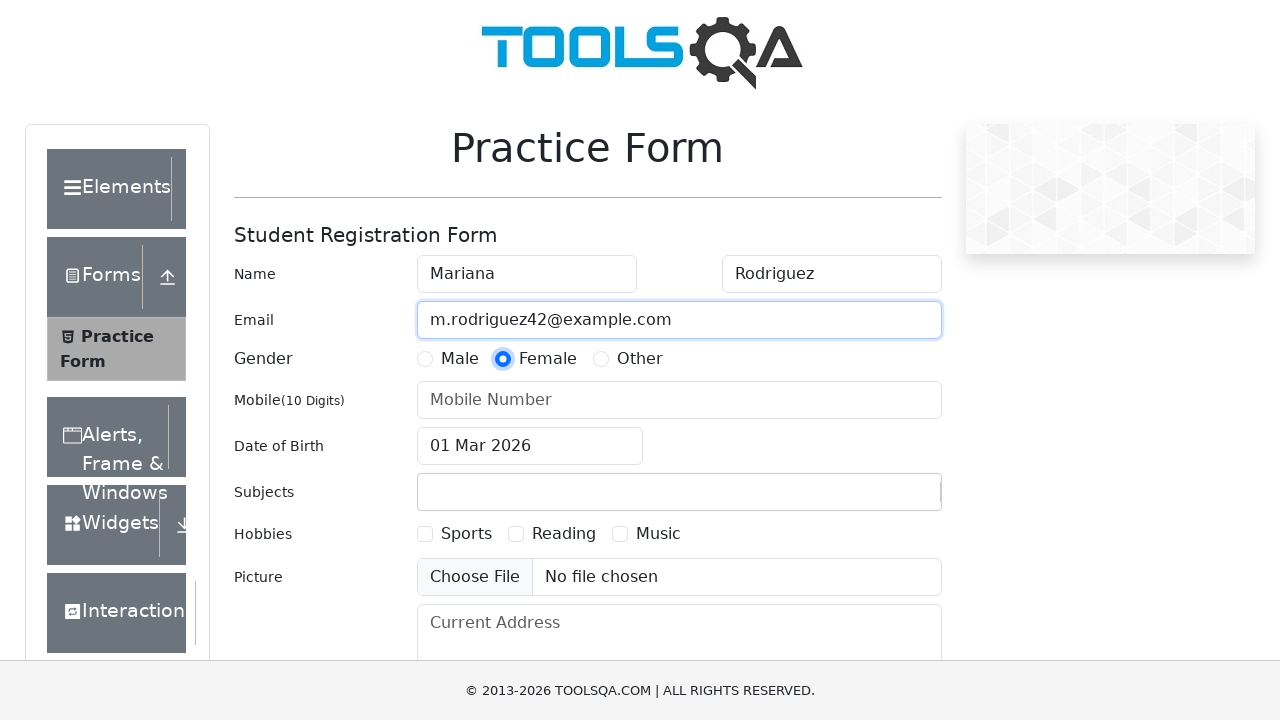

Filled phone number field with '9175824631' on #userNumber
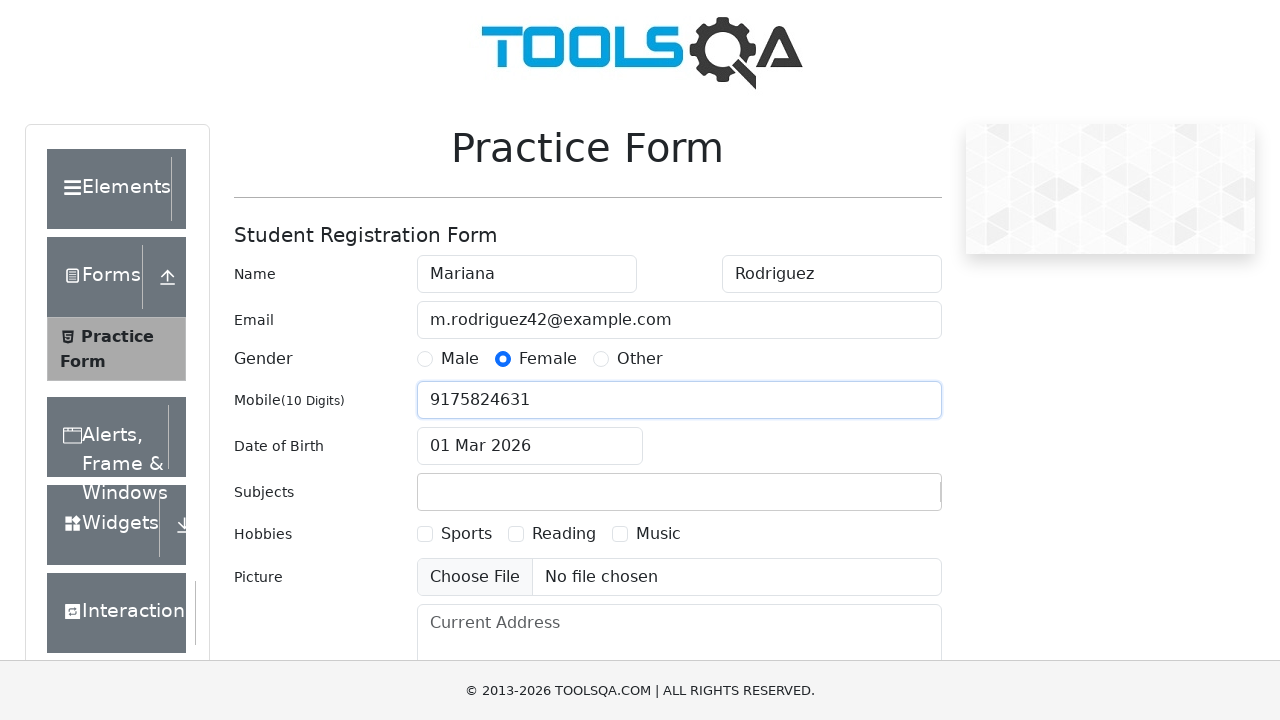

Clicked date of birth input field at (530, 446) on #dateOfBirthInput
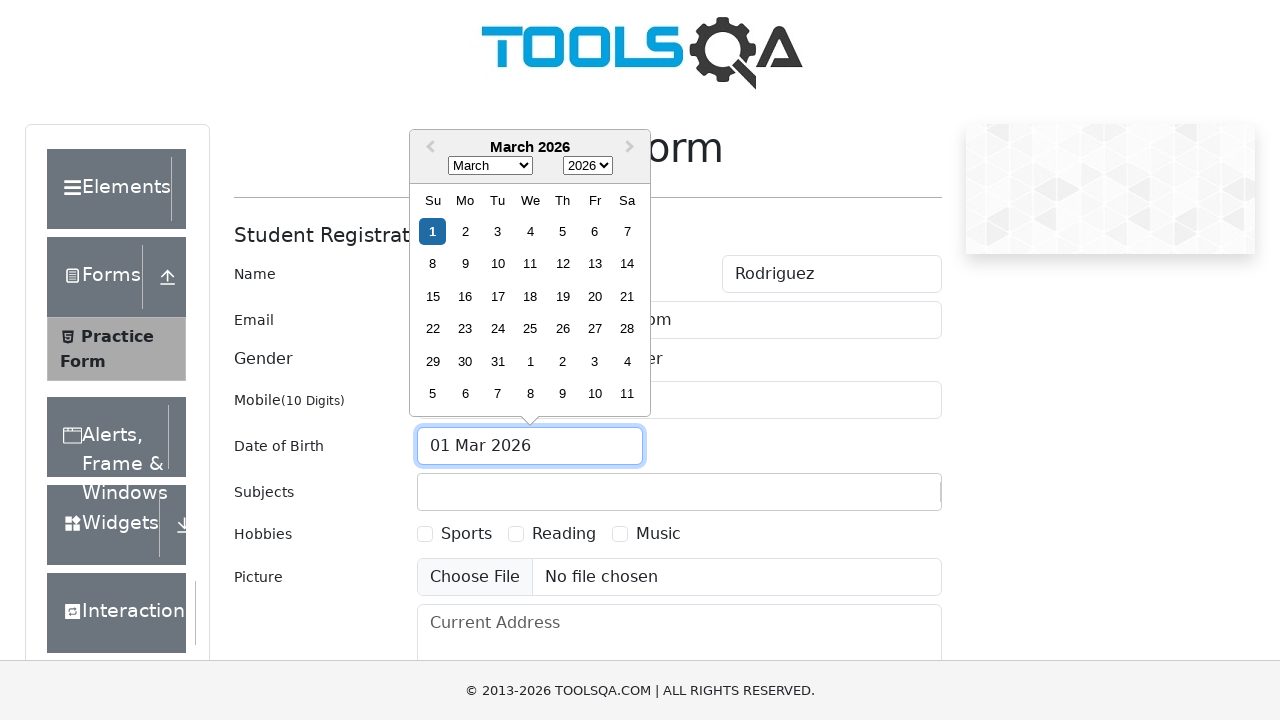

Selected all text in date of birth field
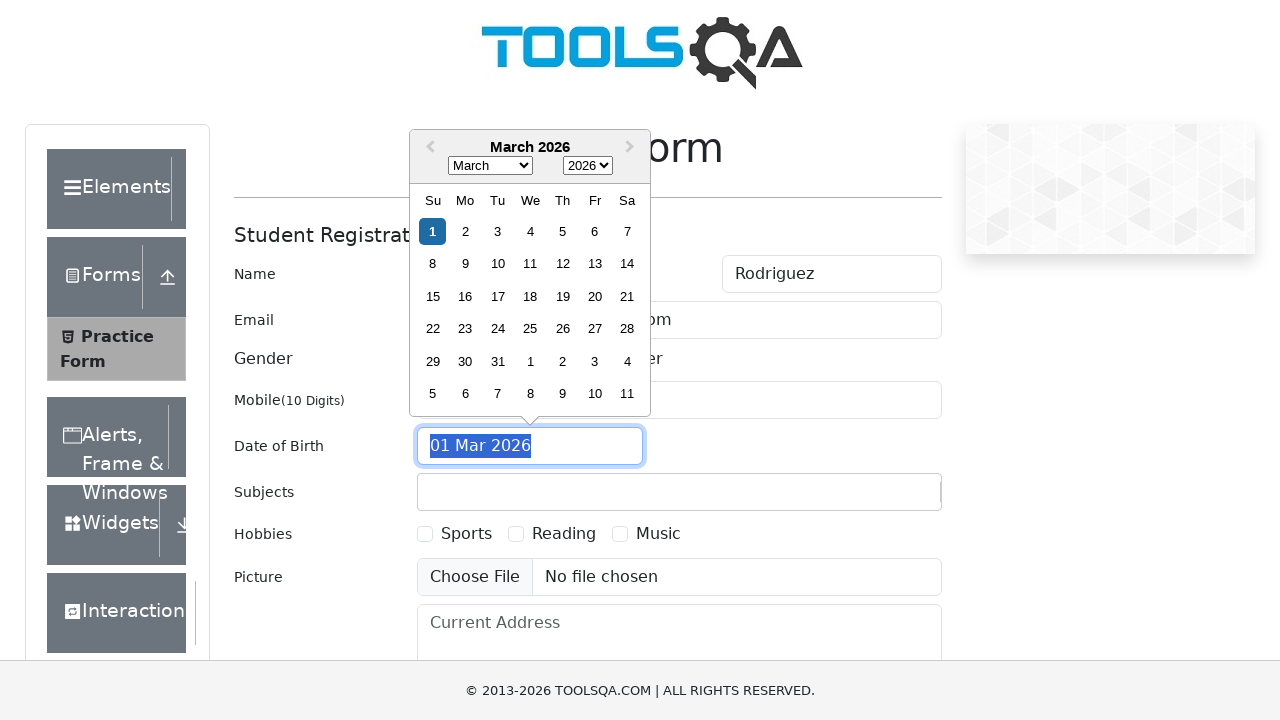

Typed date of birth '15 March 1992'
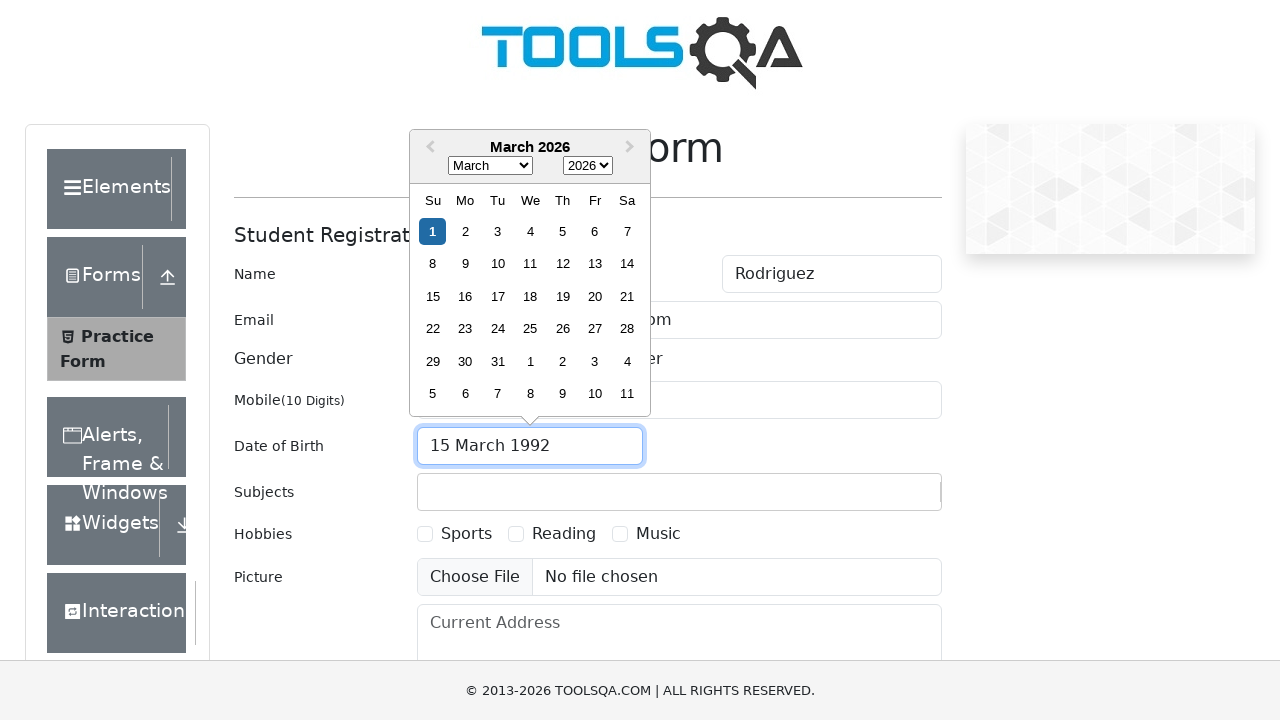

Pressed Enter to confirm date of birth
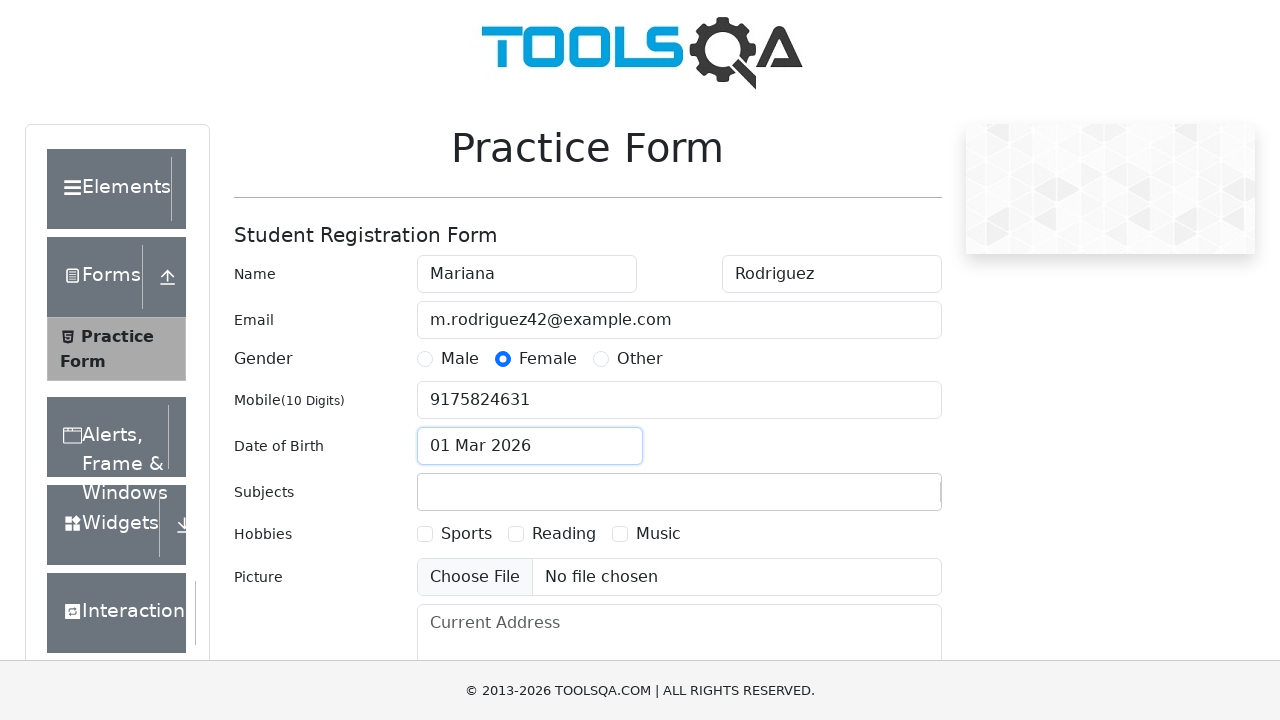

Scrolled submit button into view
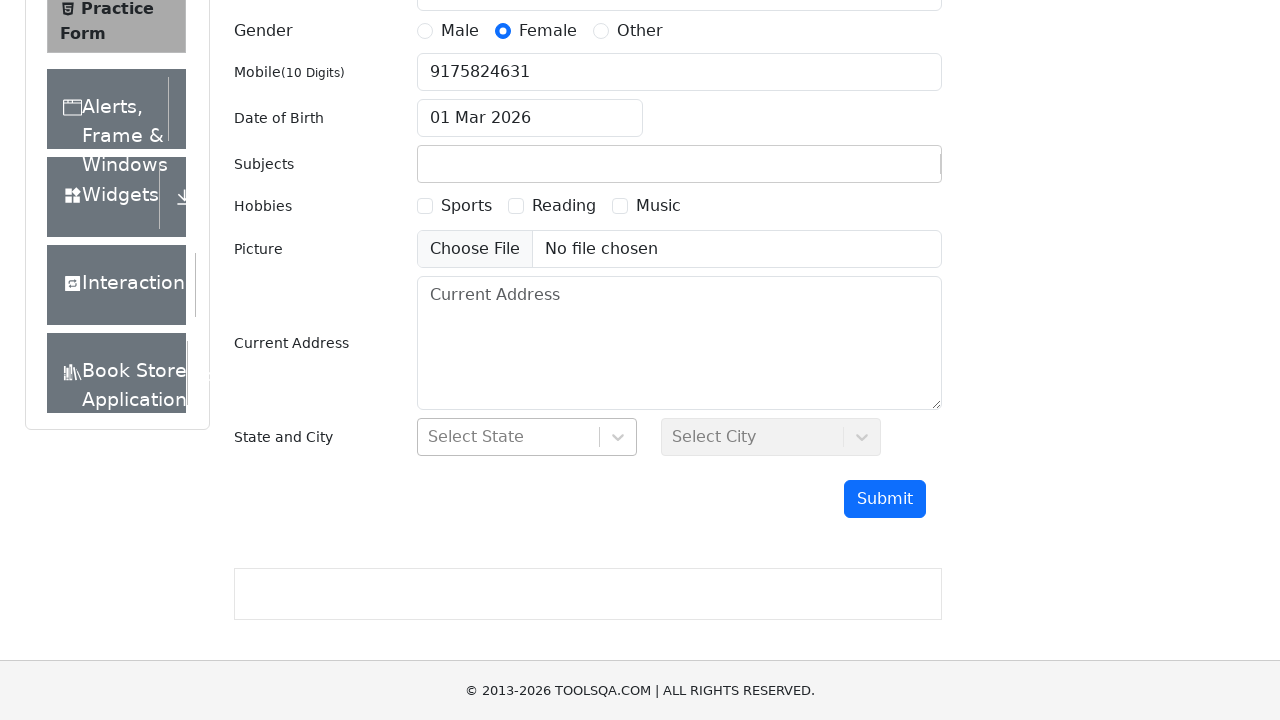

Clicked submit button to submit form at (885, 499) on #submit
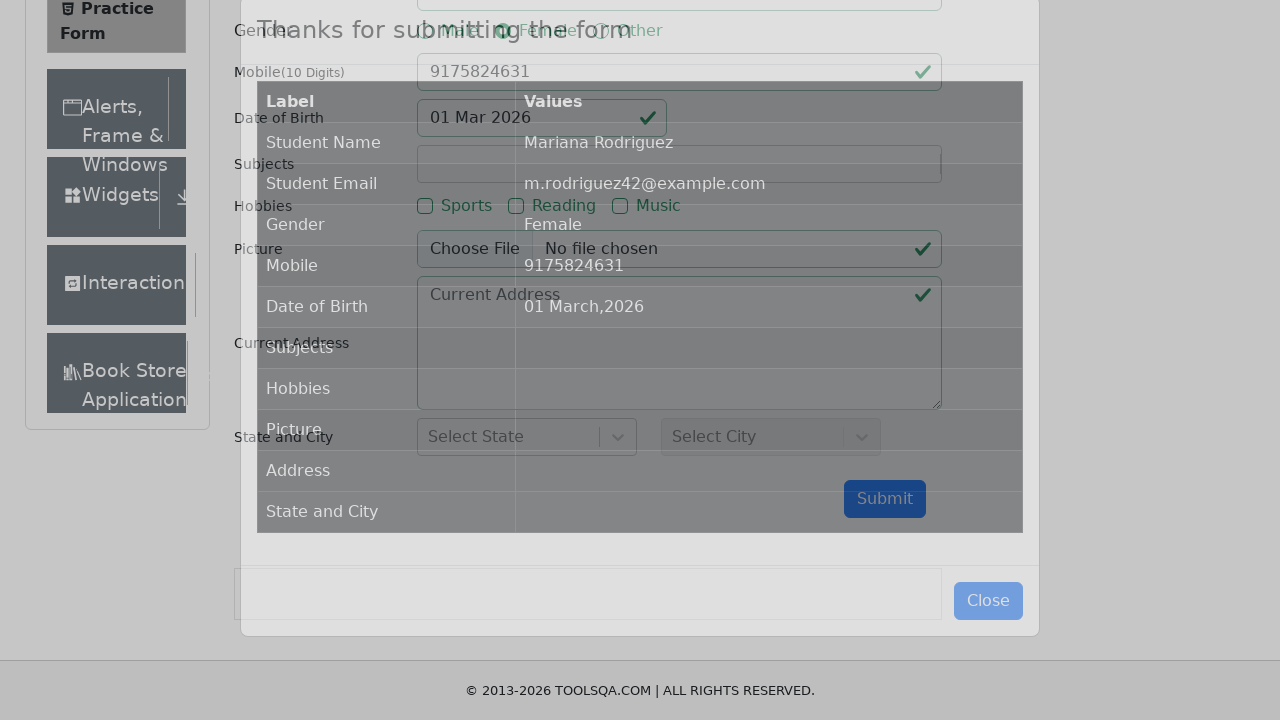

Form submission modal appeared
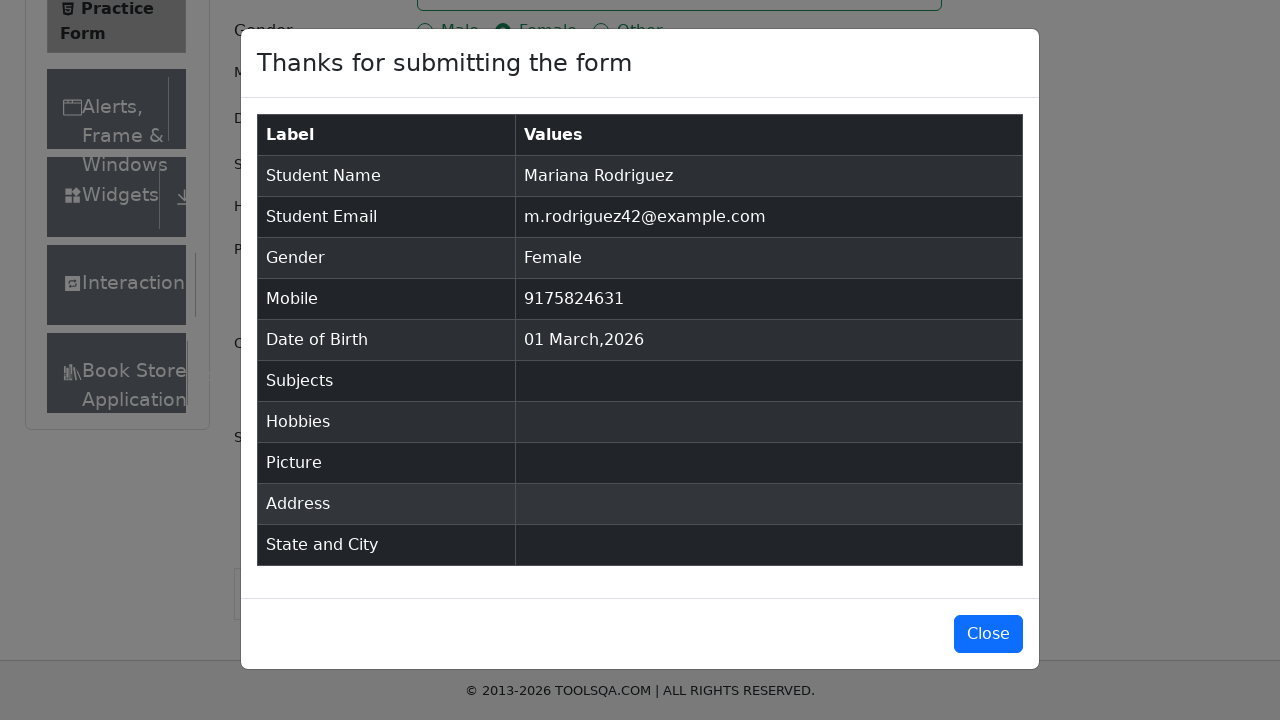

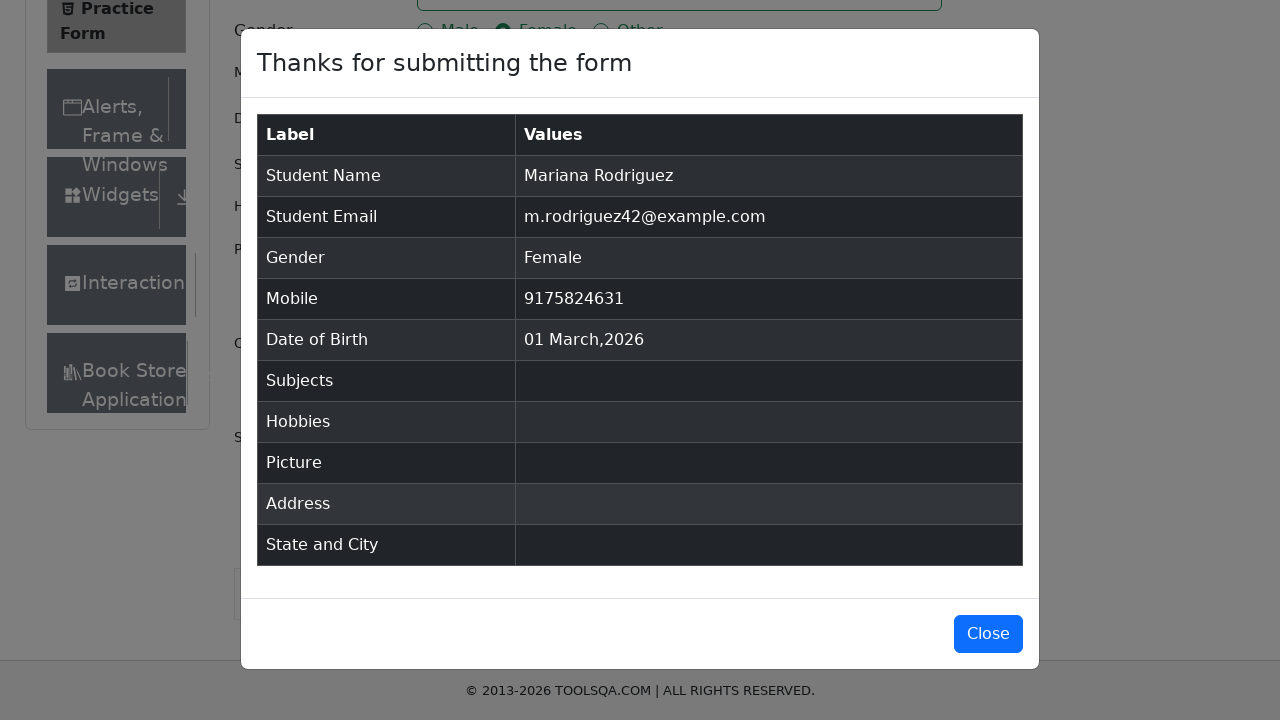